Tests editing a task on the All filter by double-clicking and entering new text

Starting URL: https://todomvc4tasj.herokuapp.com

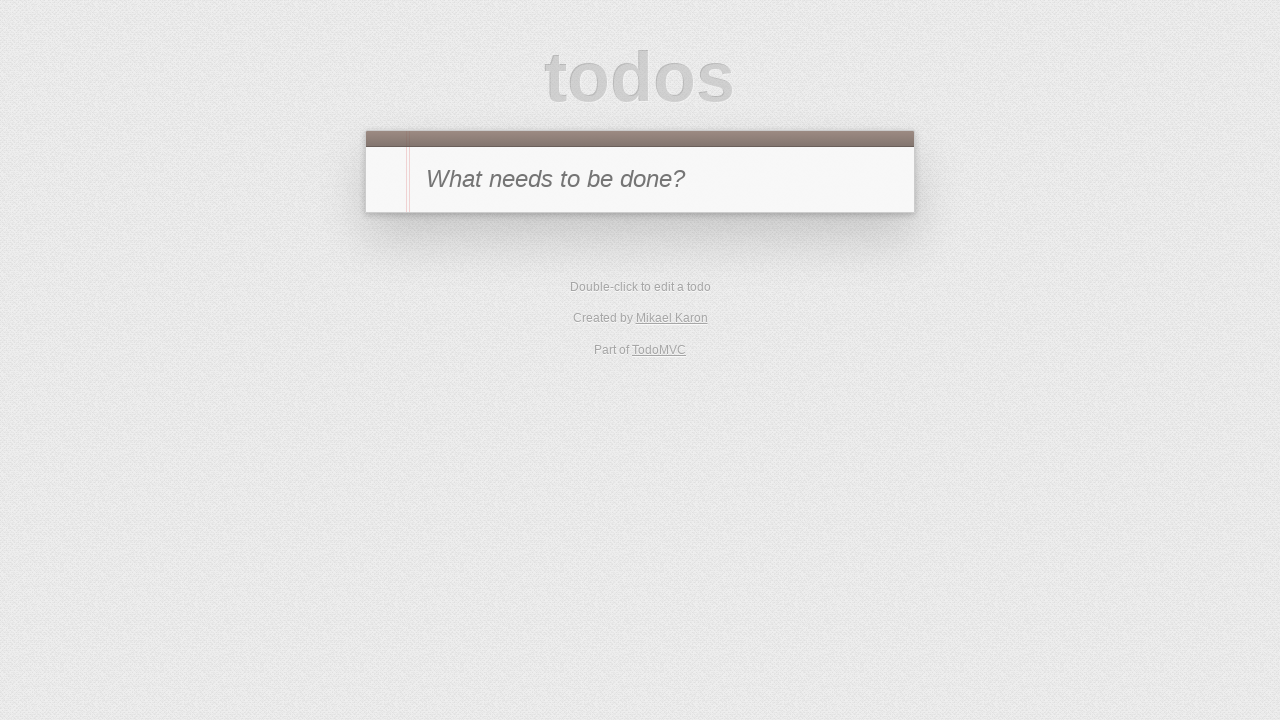

Set up initial task in localStorage with title '1'
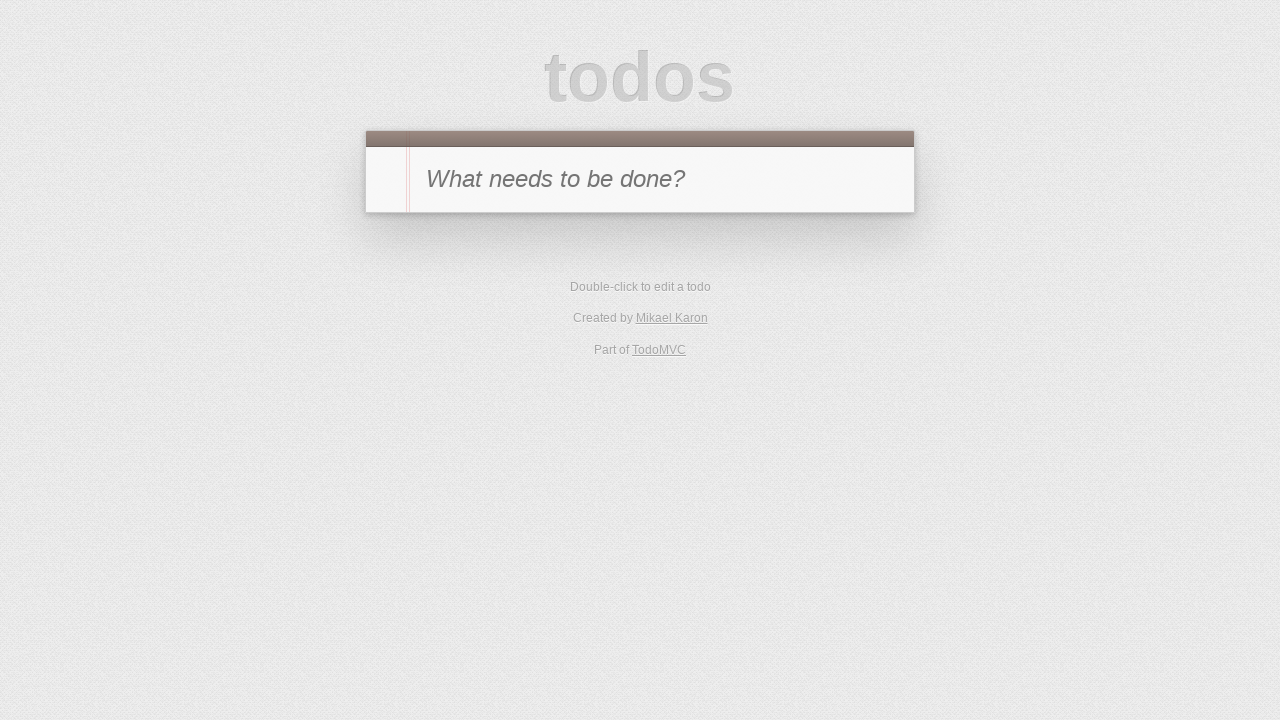

Reloaded the page to load task from localStorage
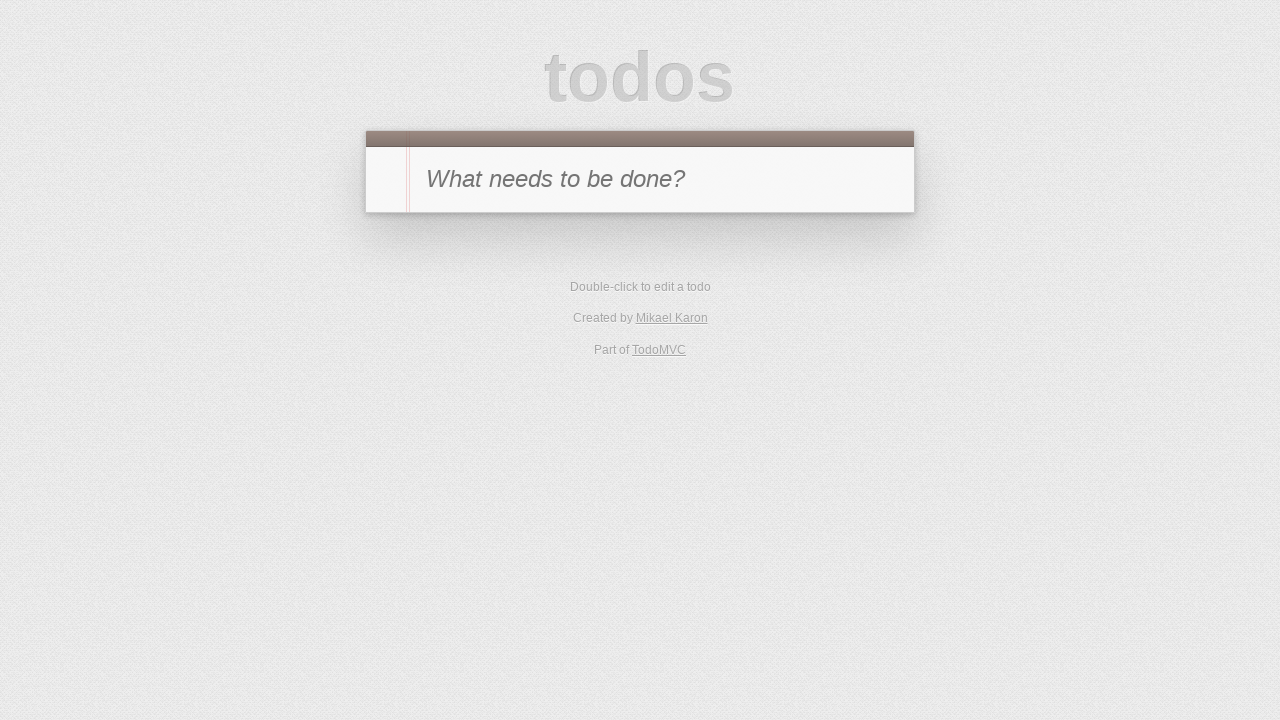

Double-clicked on task with title '1' to enter edit mode at (662, 242) on #todo-list > li:has-text('1') label
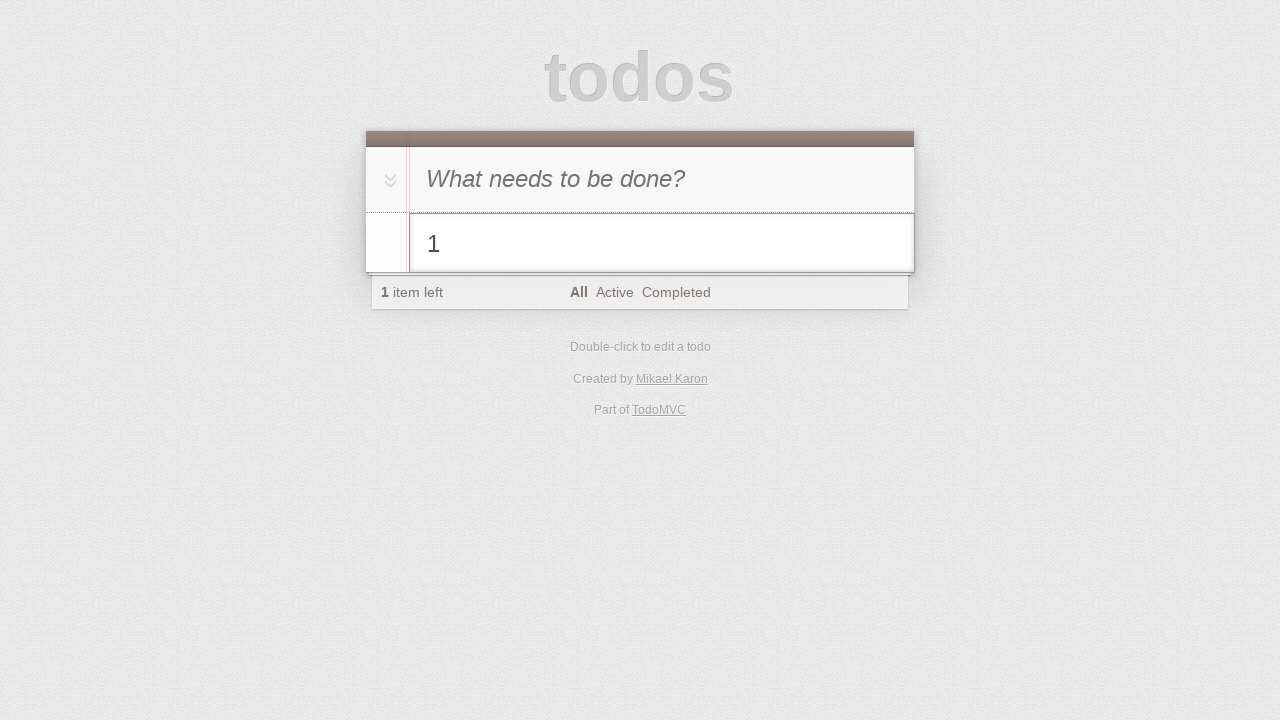

Filled edit field with new task title '2' on #todo-list > li.editing .edit
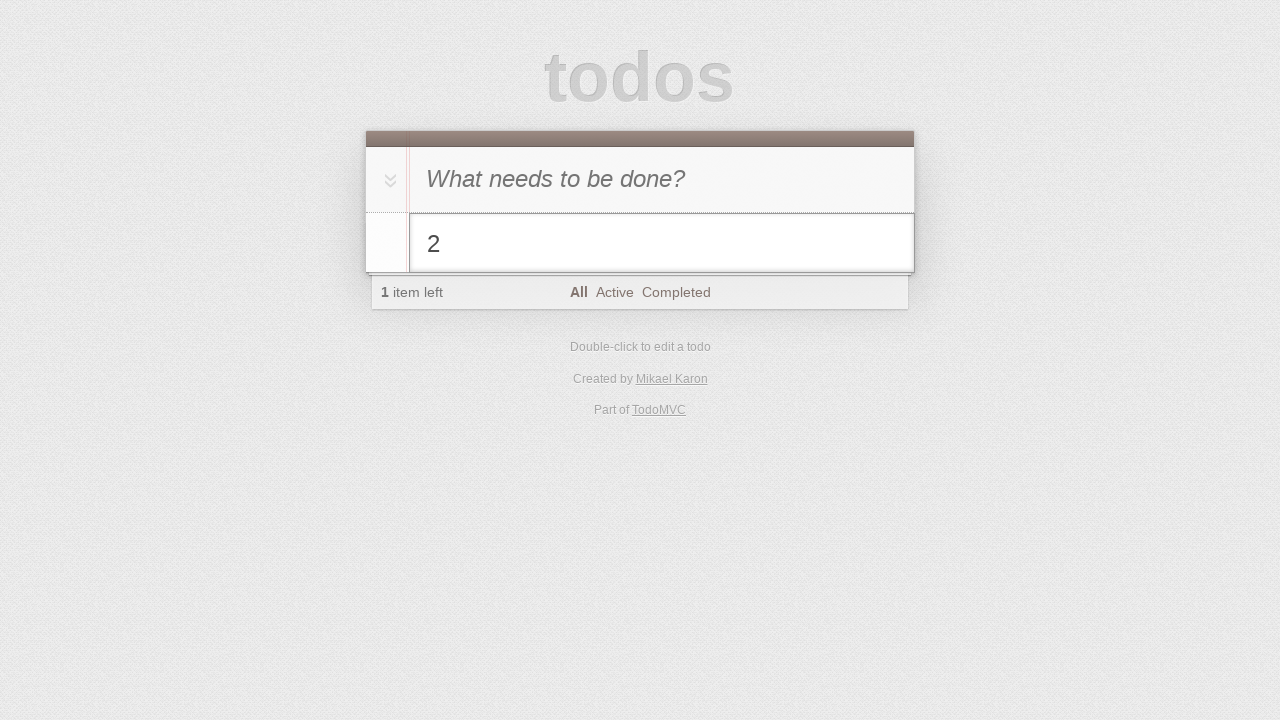

Pressed Enter to confirm task edit on #todo-list > li.editing .edit
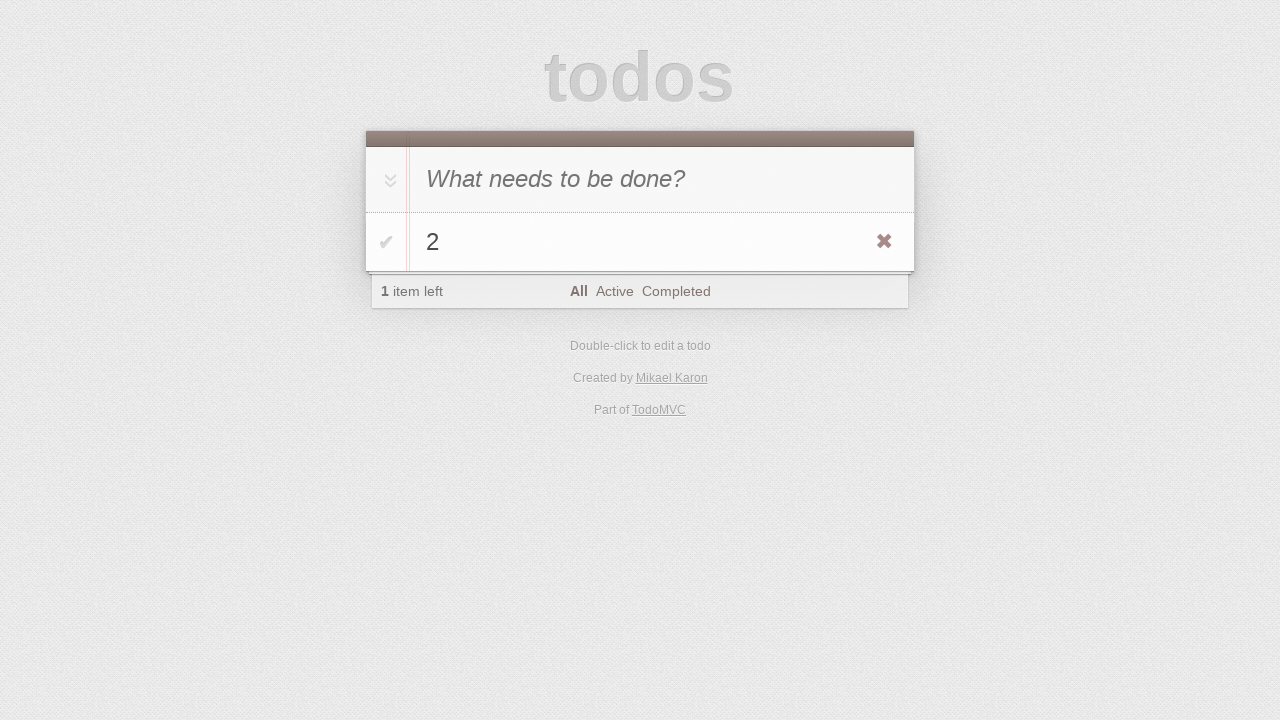

Verified that task with title '2' is now visible on the page
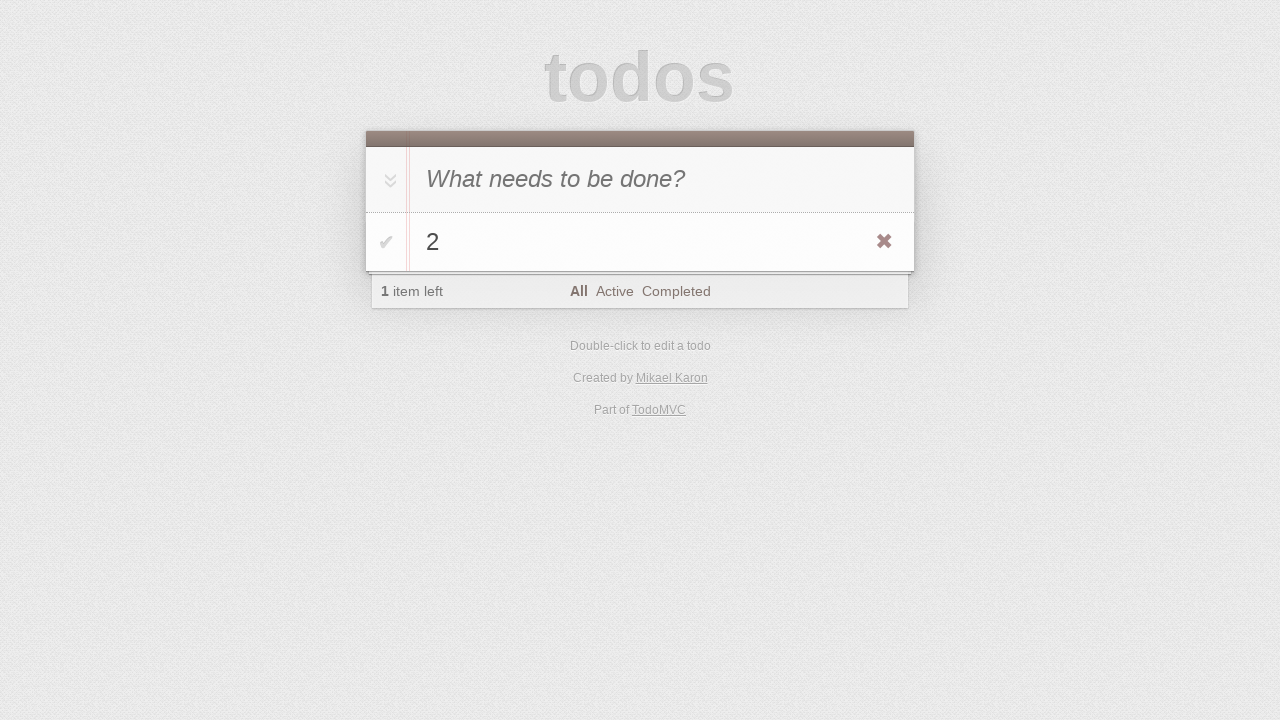

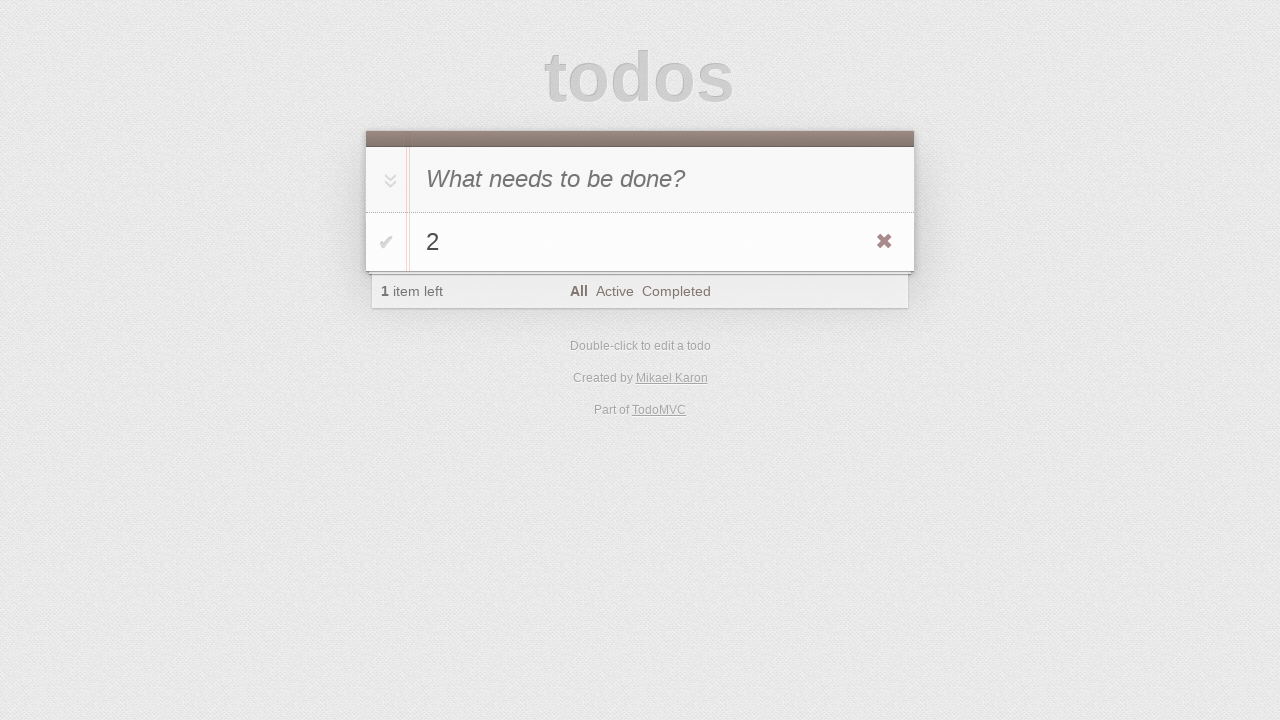